Verifies CSS properties of main menu links, specifically checking that font-size is 12px

Starting URL: http://apptension.com/jobs

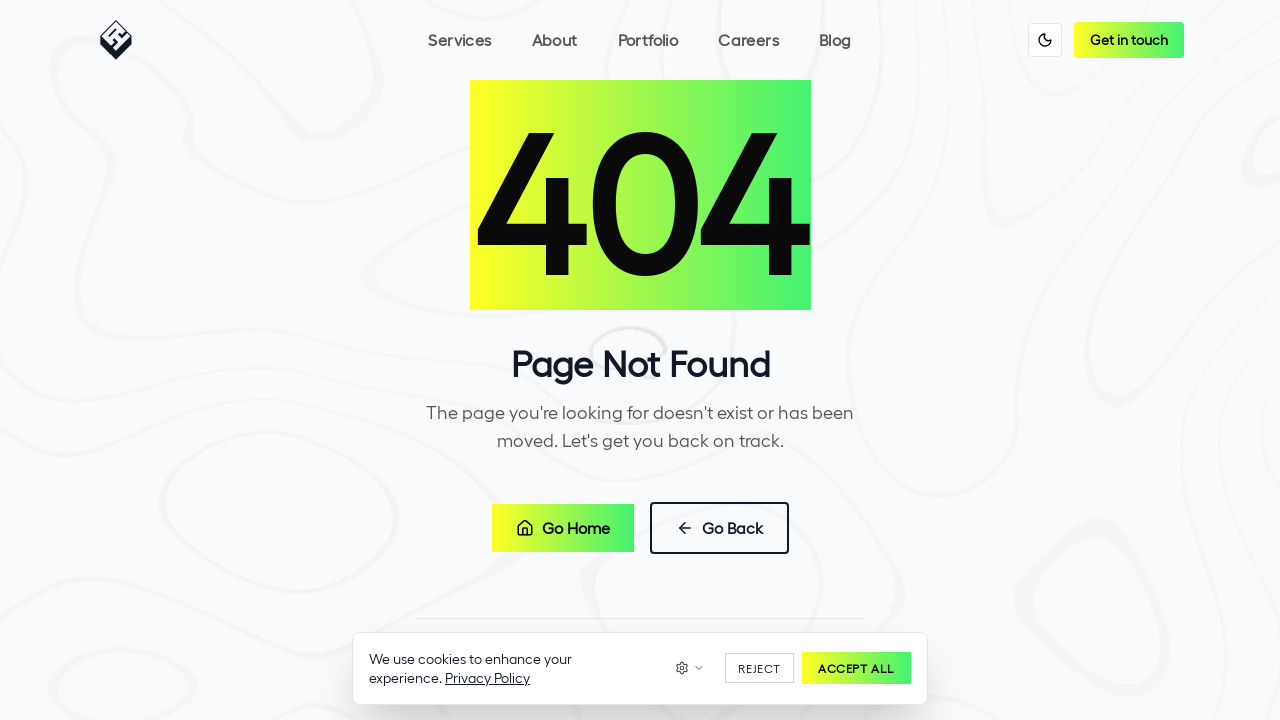

Waited for page to load (networkidle state)
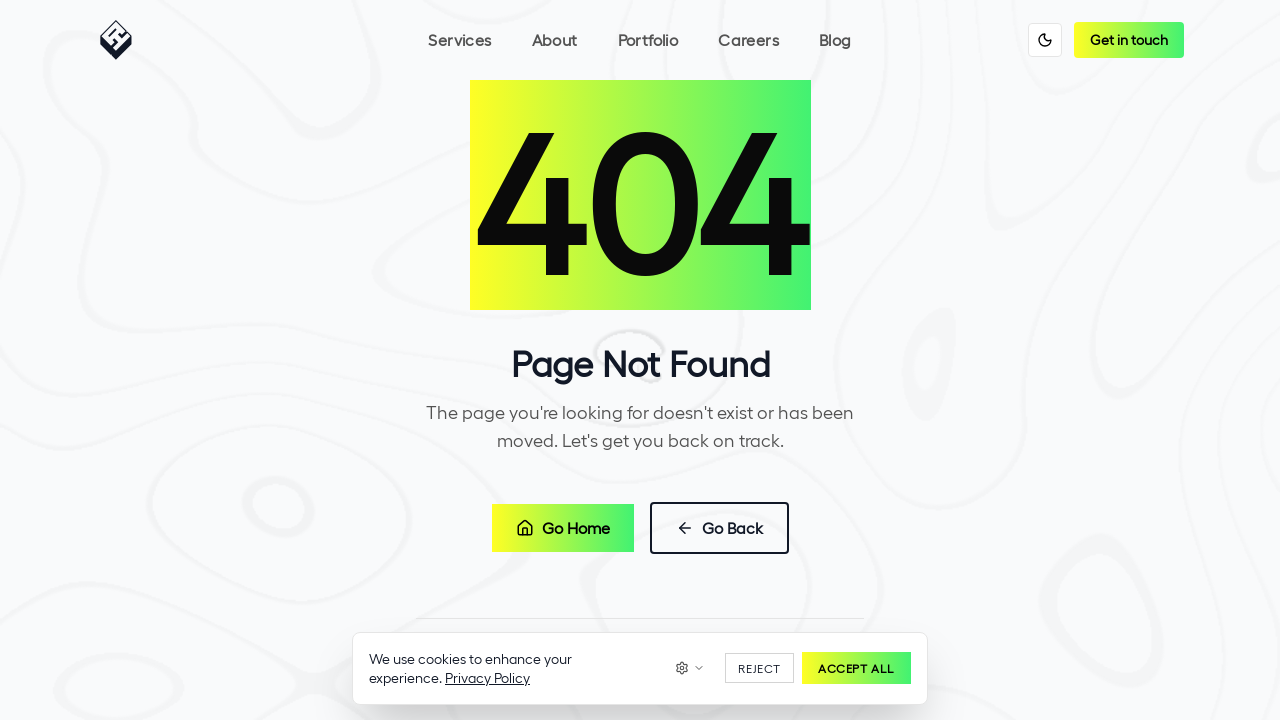

Located all main menu link elements
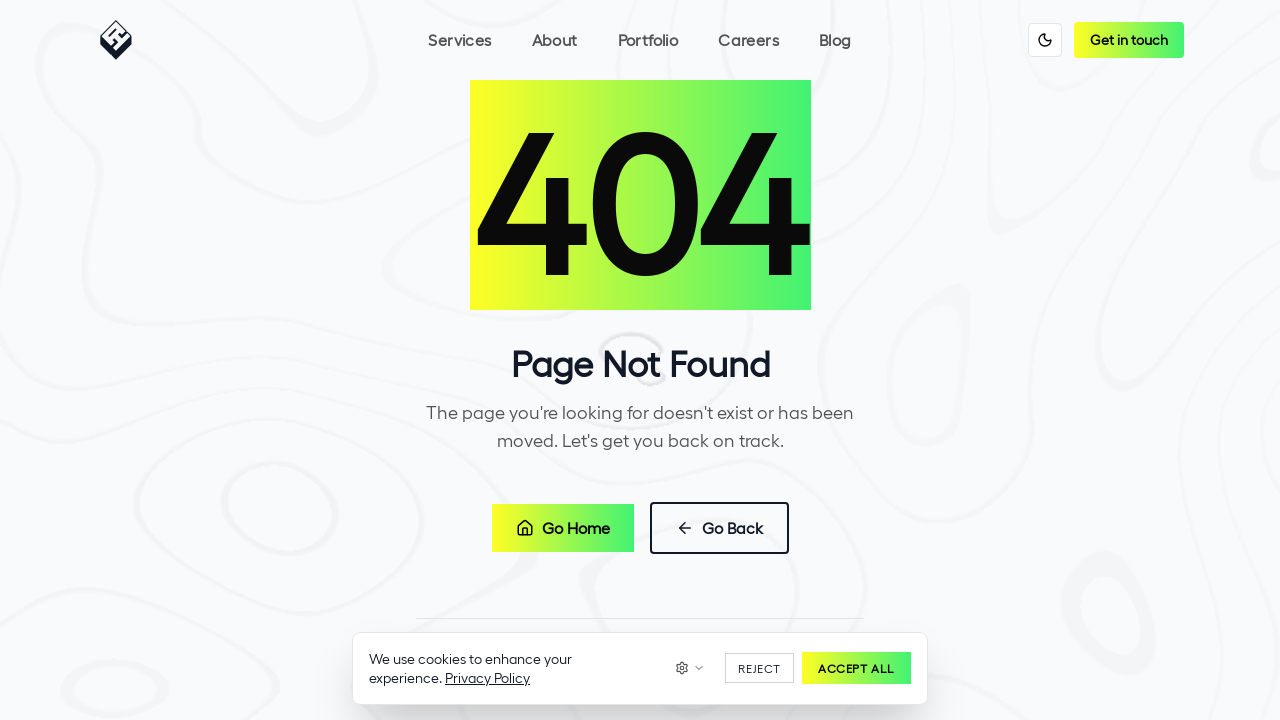

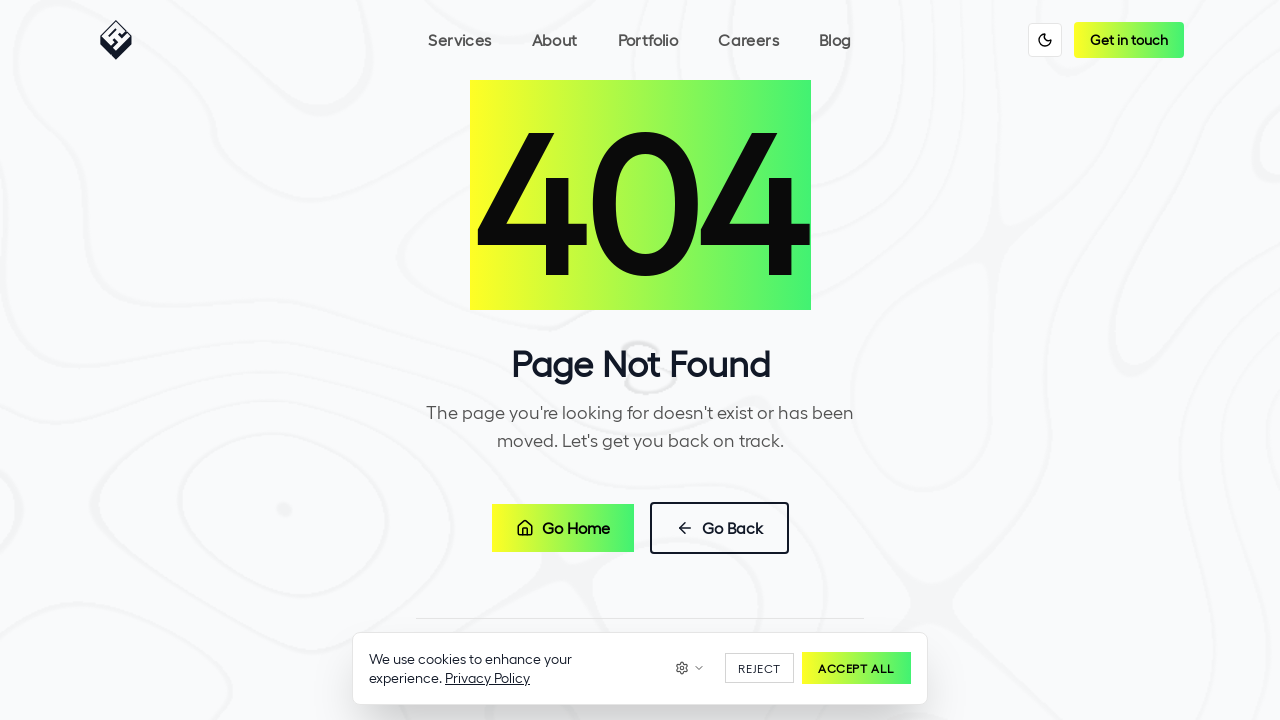